Tests the navigation menu functionality on the Ace Online Shoe Portal by clicking the menu toggle and then navigating to the Online Products section.

Starting URL: https://anupdamoda.github.io/AceOnlineShoePortal/index.html

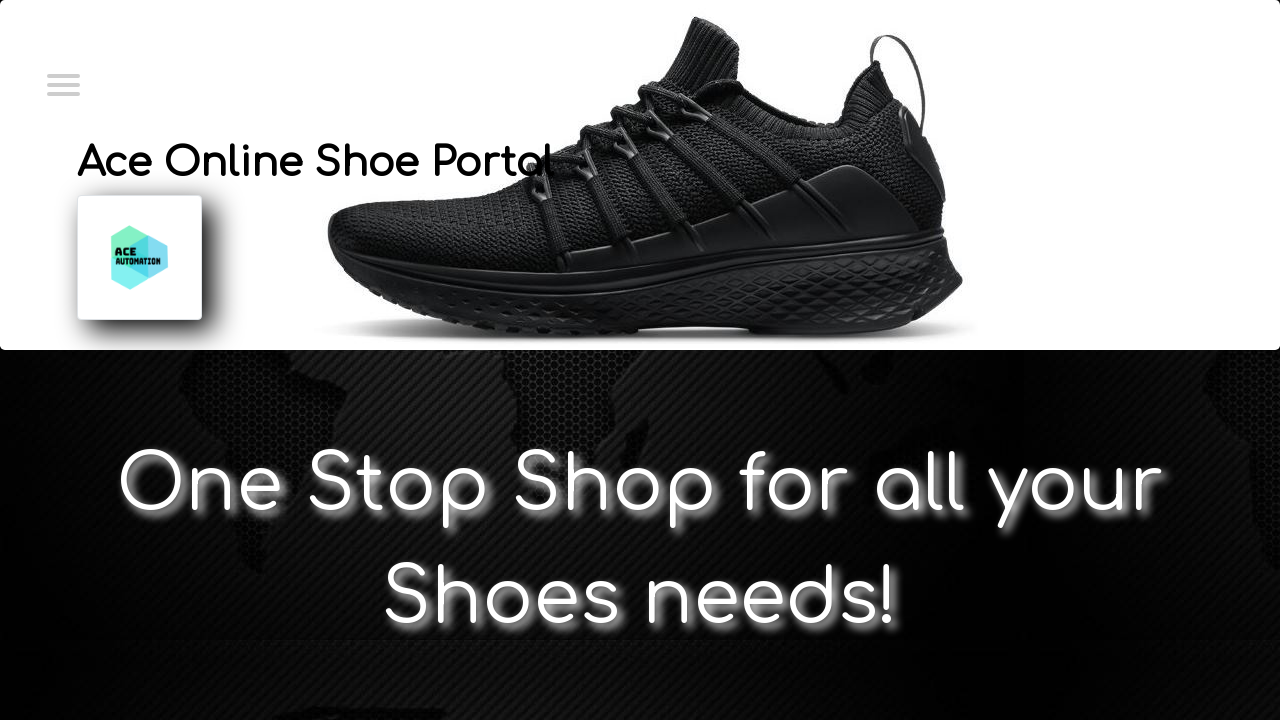

Waited for page to load
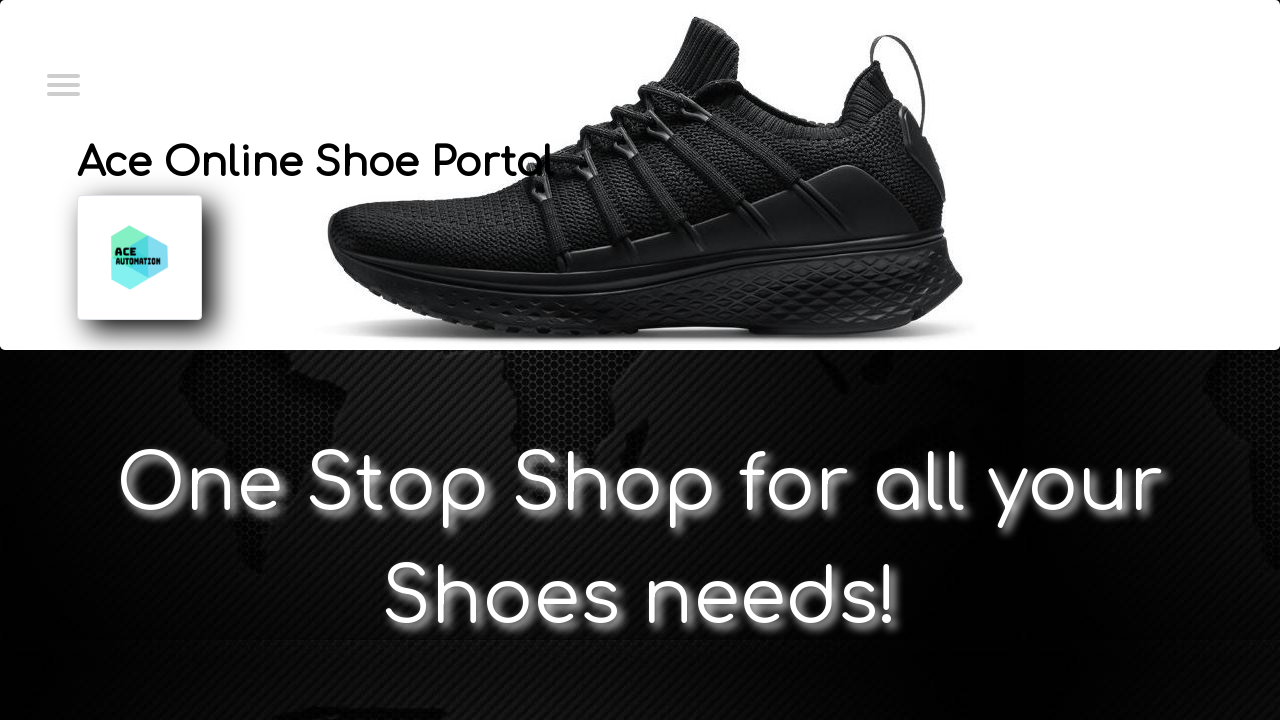

Clicked the menu toggle button at (62, 83) on xpath=//*[@id='menuToggle']/input
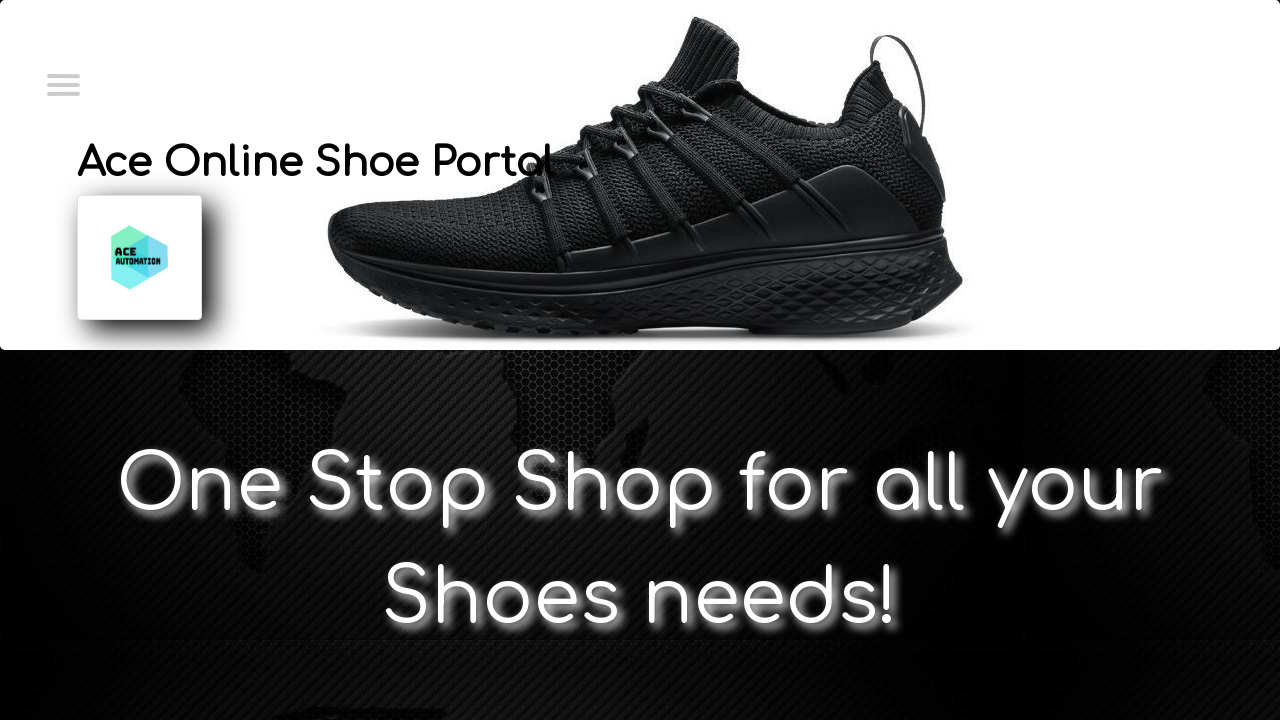

Waited for menu to expand
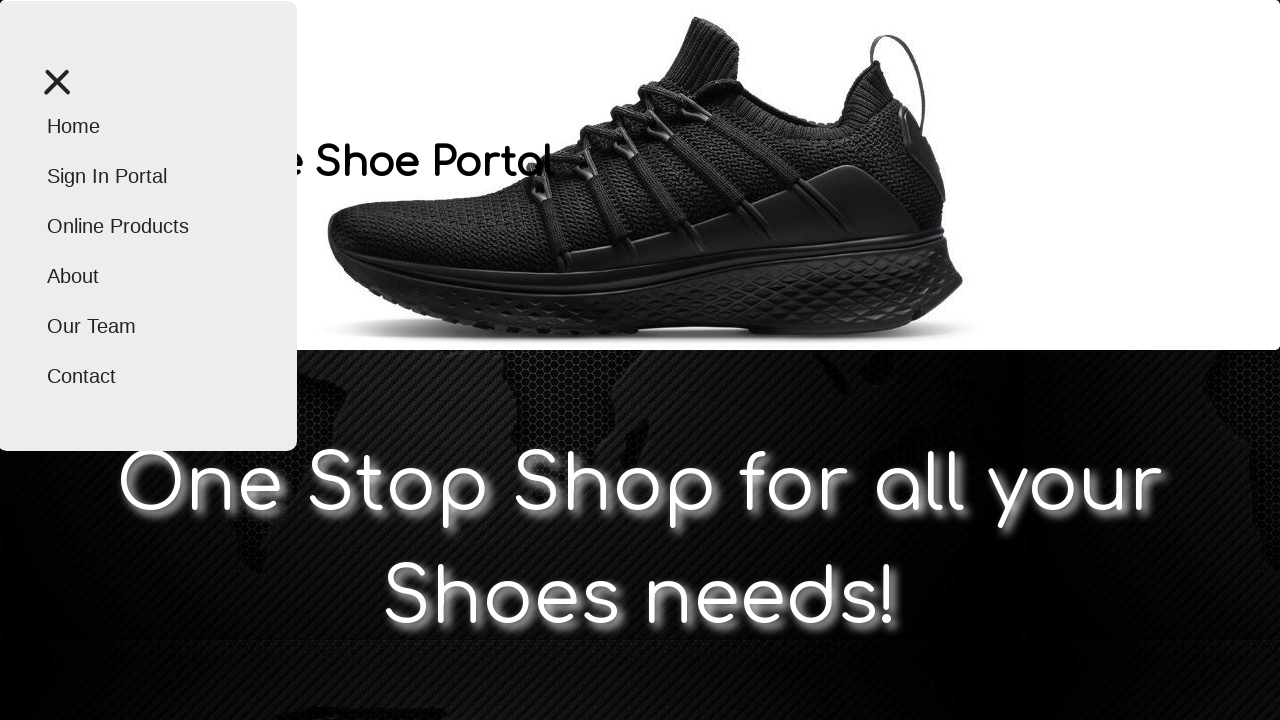

Clicked on Online Products link to navigate to products section at (147, 226) on text=Online Products
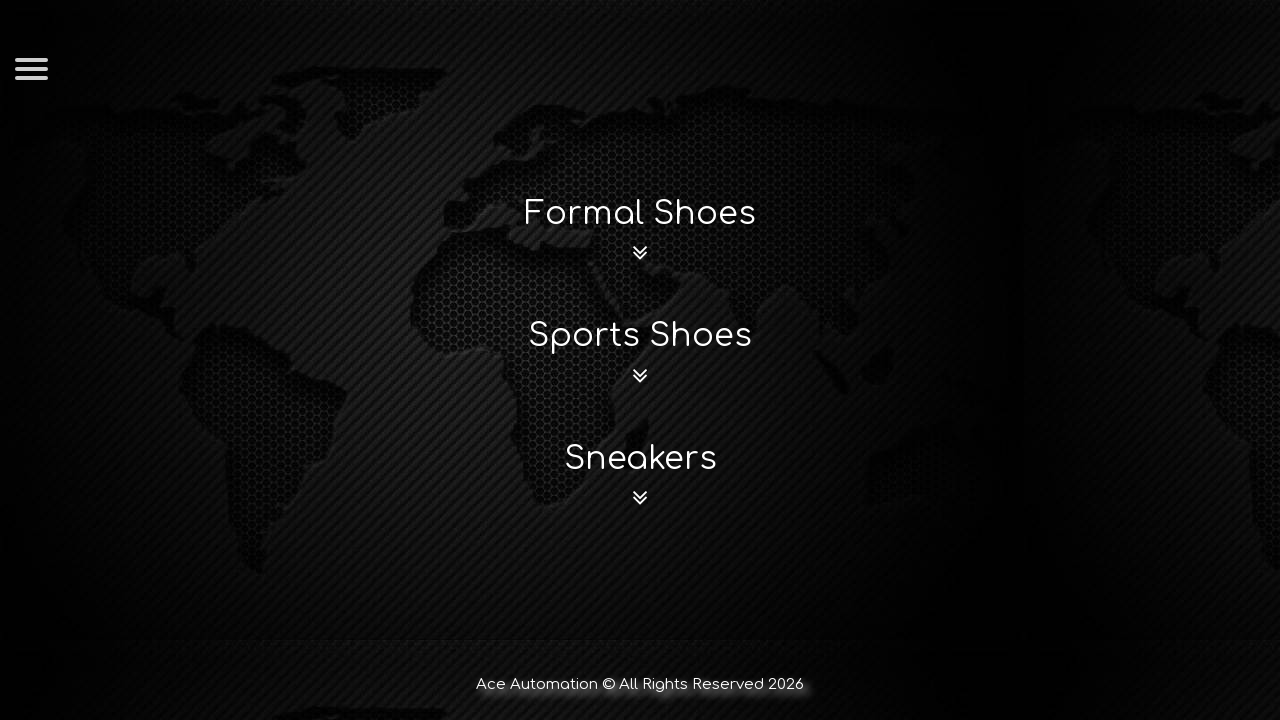

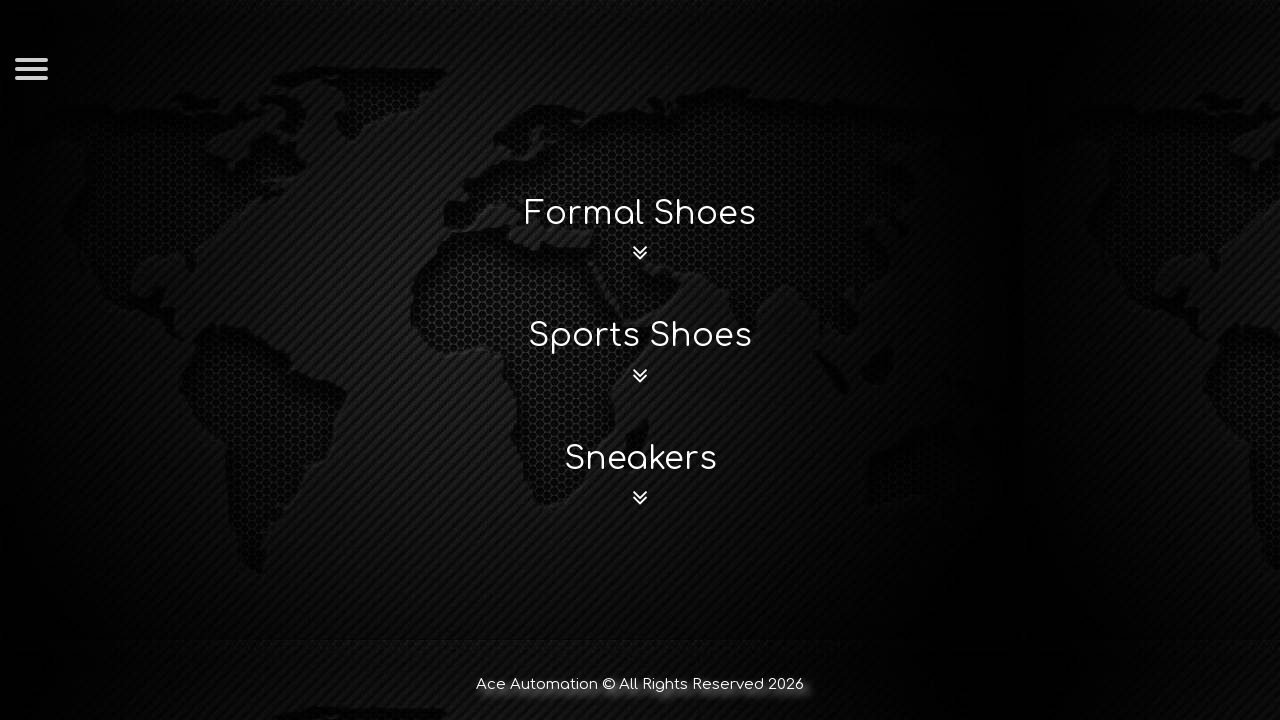